Simple browser navigation test that opens a technology company website and then navigates to Gmail homepage

Starting URL: http://www.greenstechnologys.com/

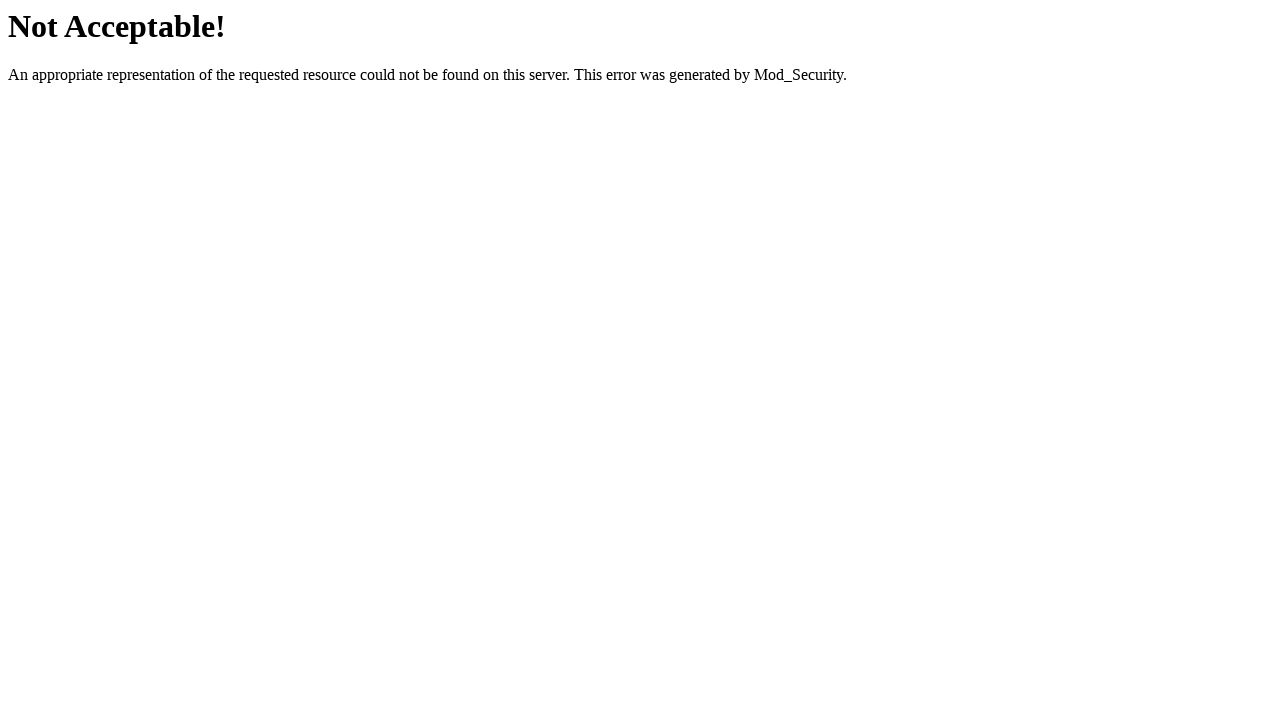

Navigated to Gmail homepage
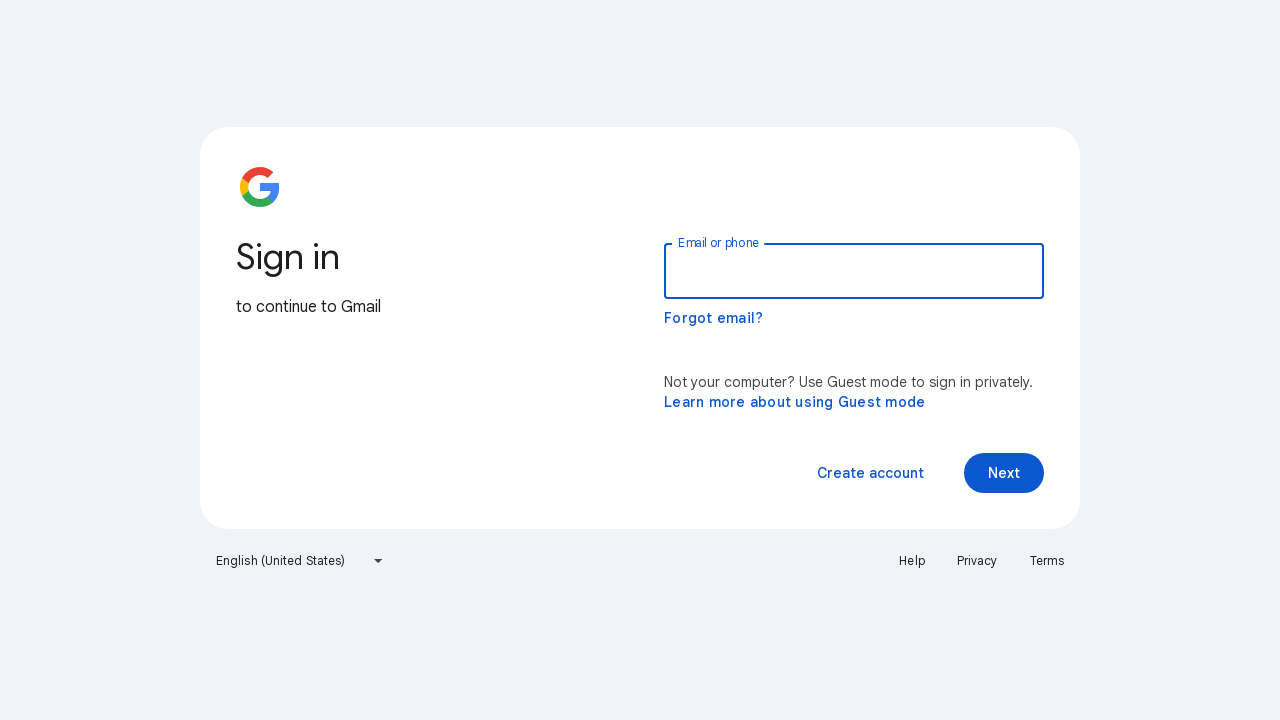

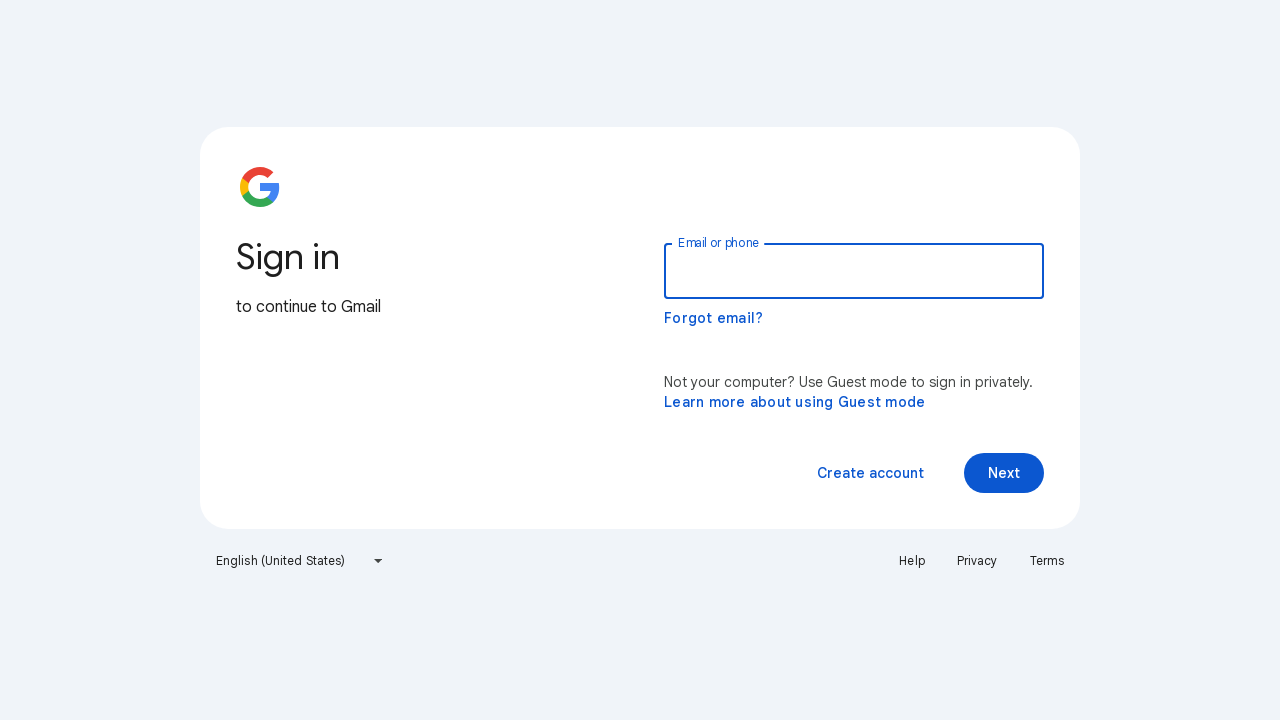